Tests checkbox functionality by ensuring both checkboxes on the page are selected

Starting URL: https://the-internet.herokuapp.com/checkboxes

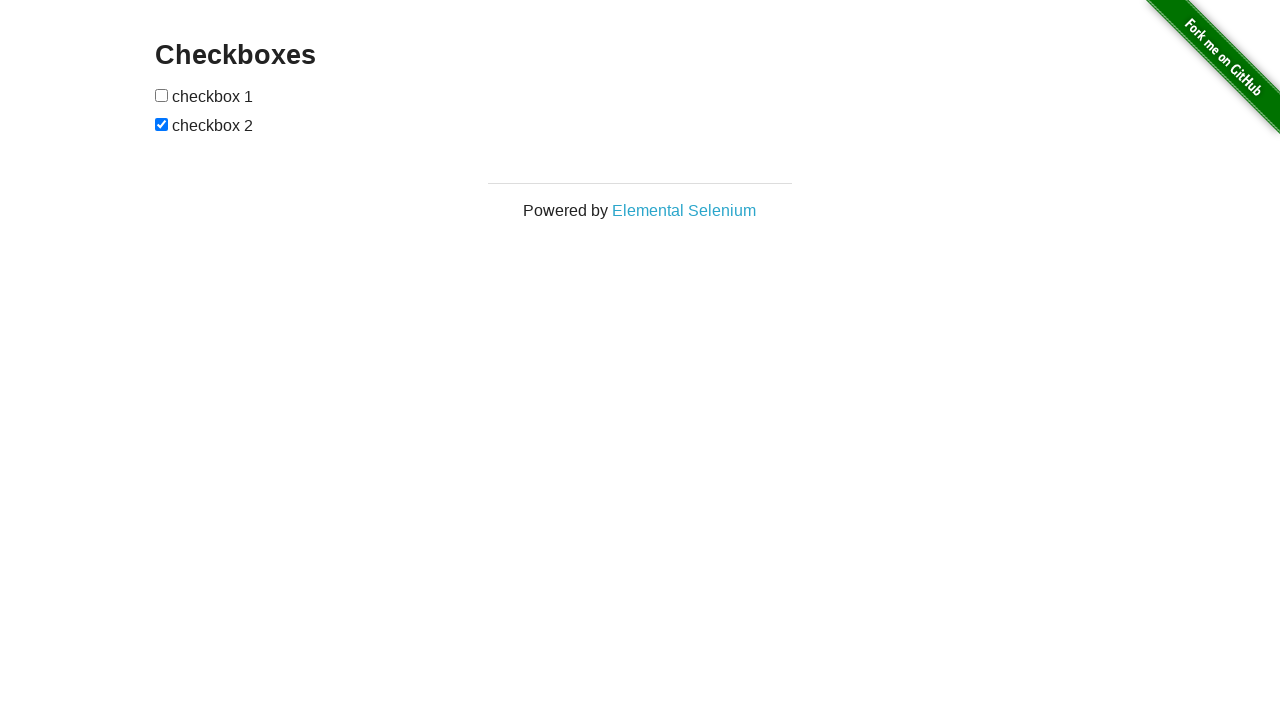

Located first checkbox element
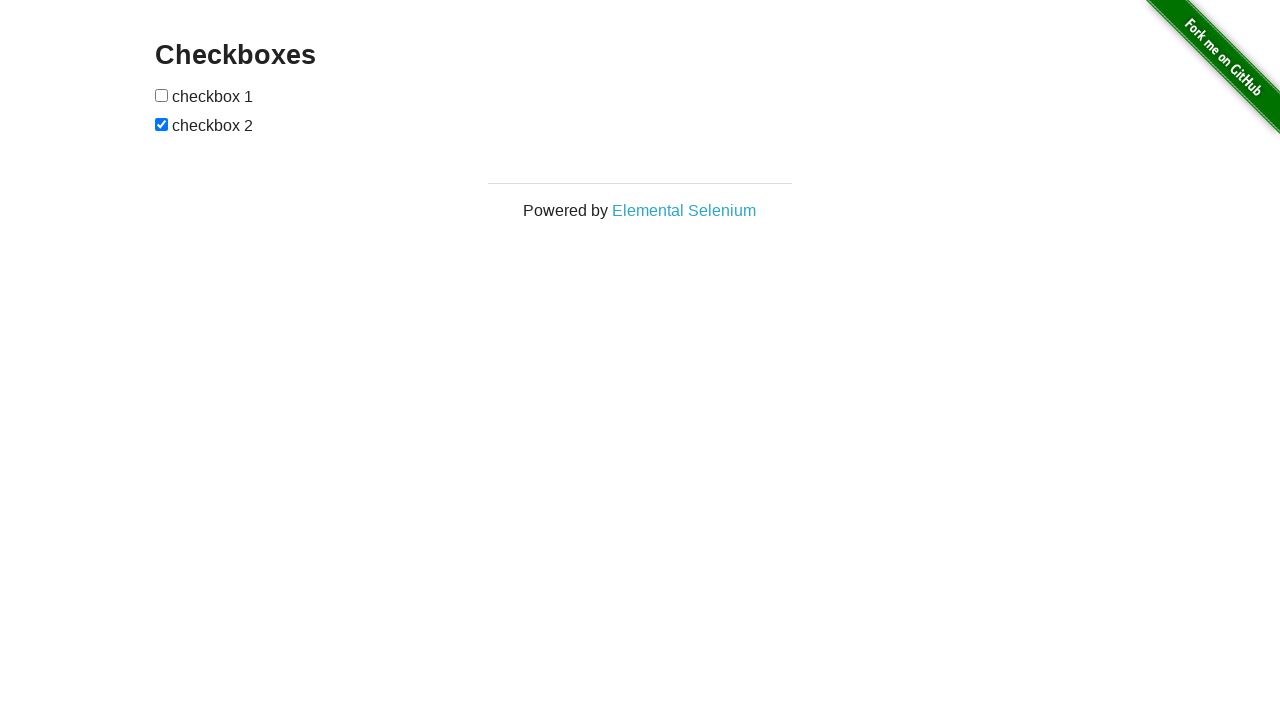

Located second checkbox element
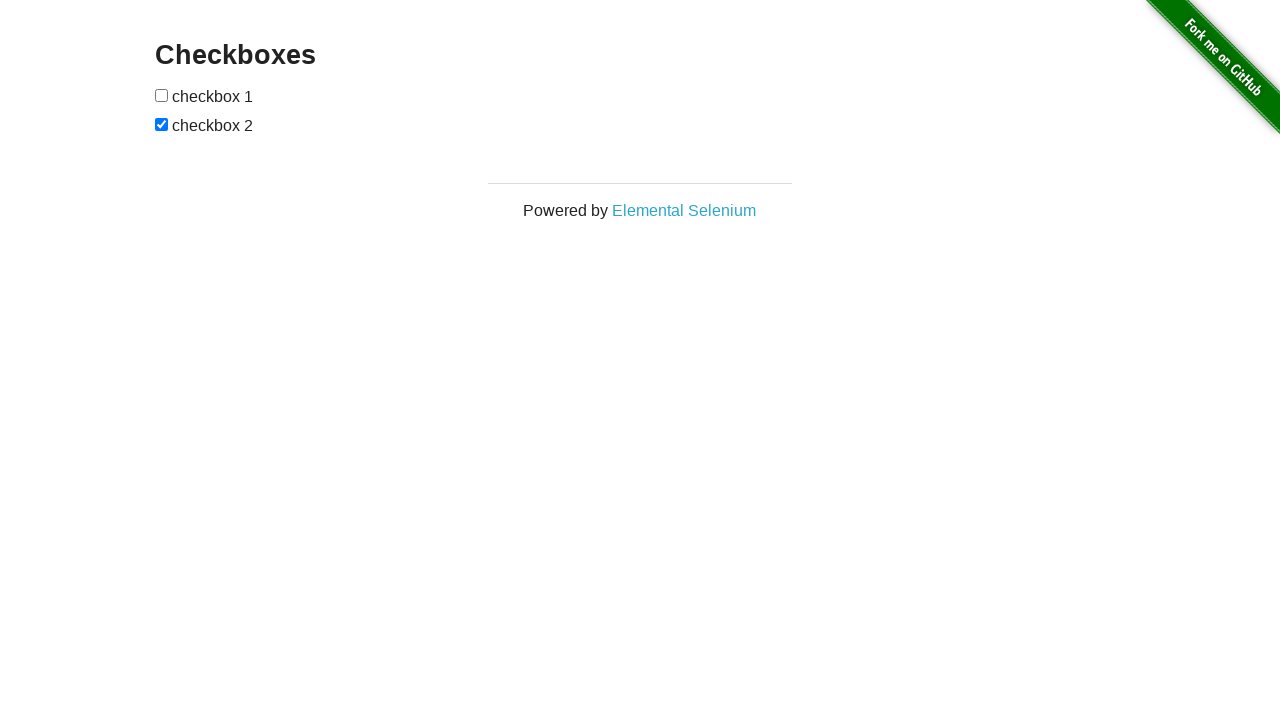

Verified first checkbox is not checked
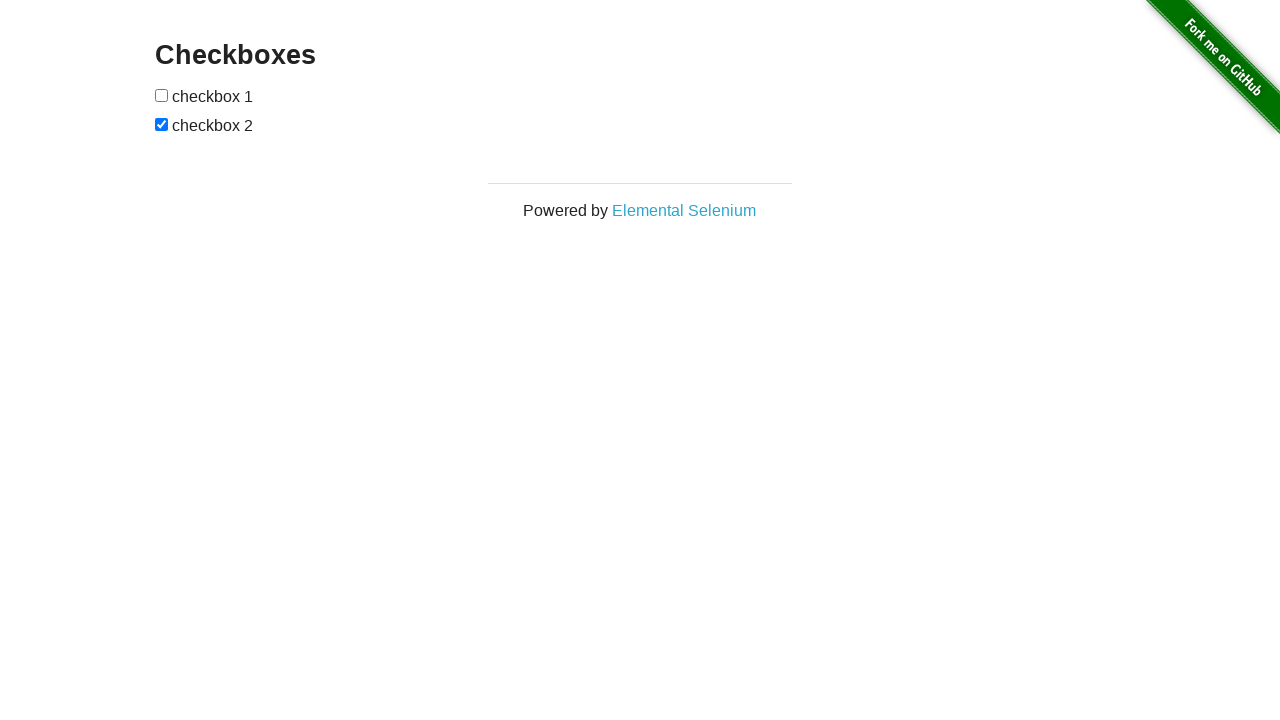

Clicked first checkbox to select it at (162, 95) on (//input[@type='checkbox'])[1]
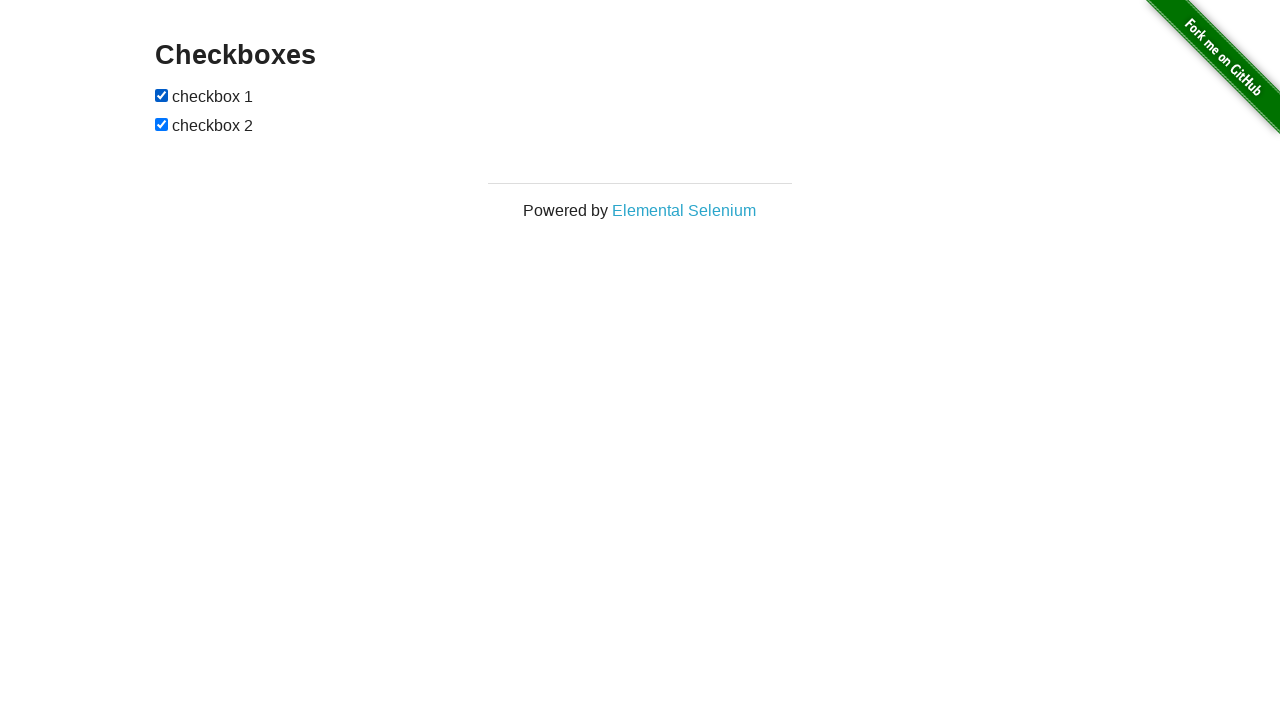

Second checkbox was already checked
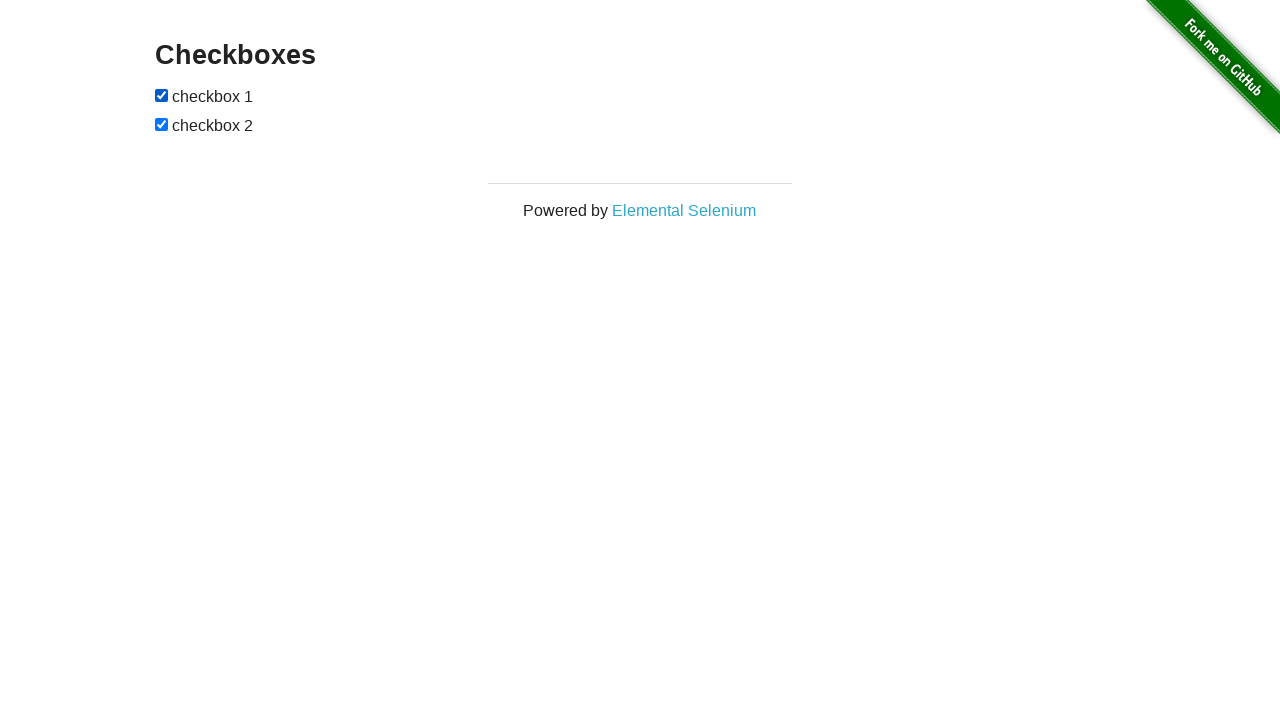

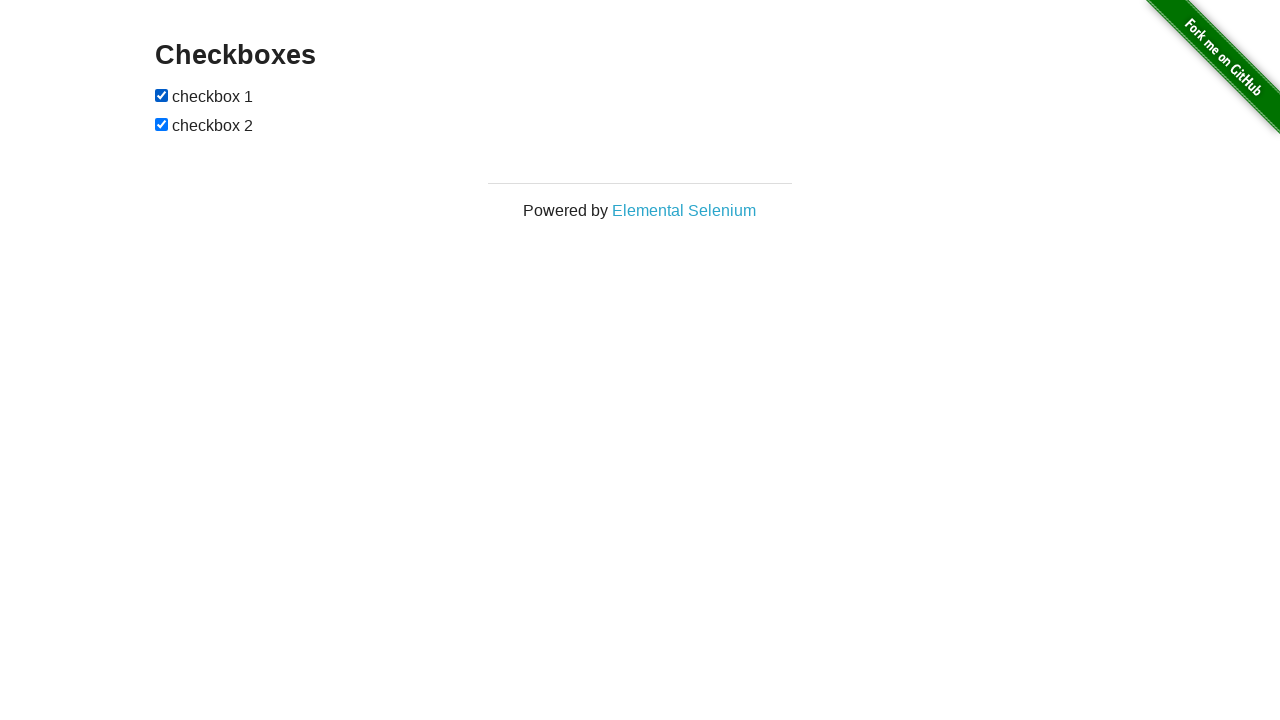